Tests that Playwright handles JavaScript alerts by default without explicit dialog handler

Starting URL: https://the-internet.herokuapp.com/javascript_alerts

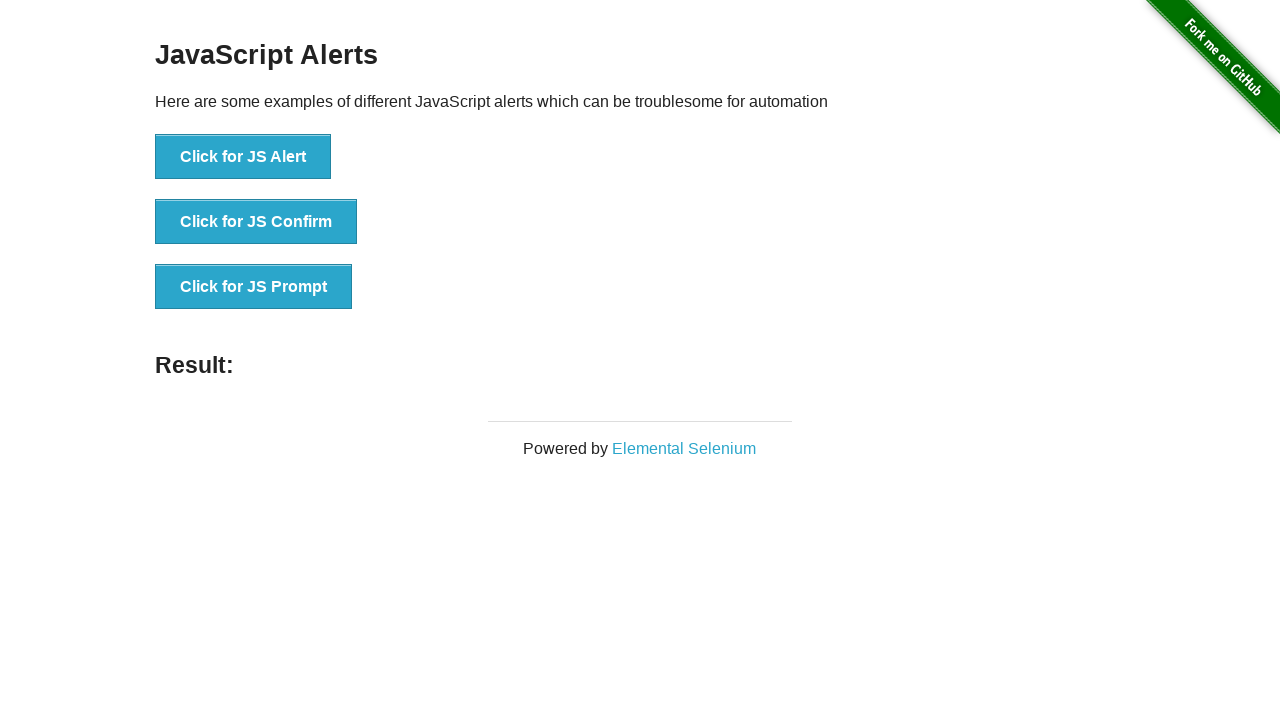

Clicked JS Alert button at (243, 157) on [onclick="jsAlert()"]
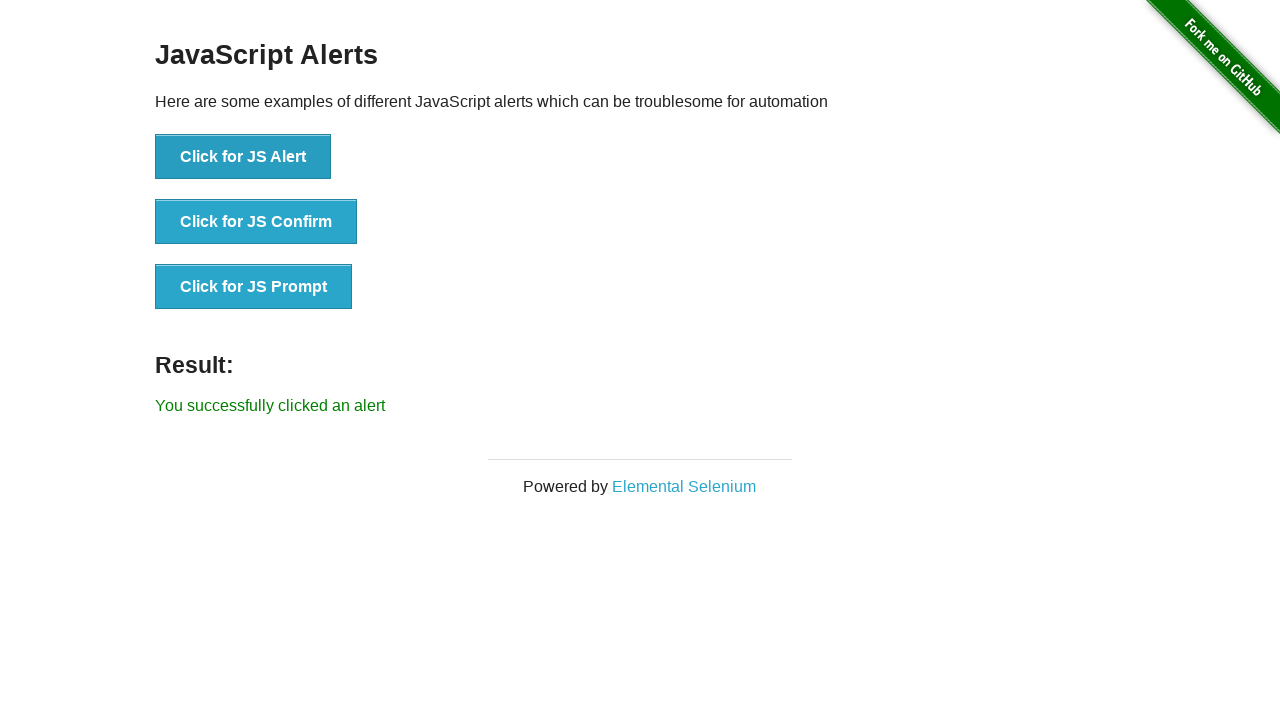

Waited for Playwright to auto-handle the JavaScript alert
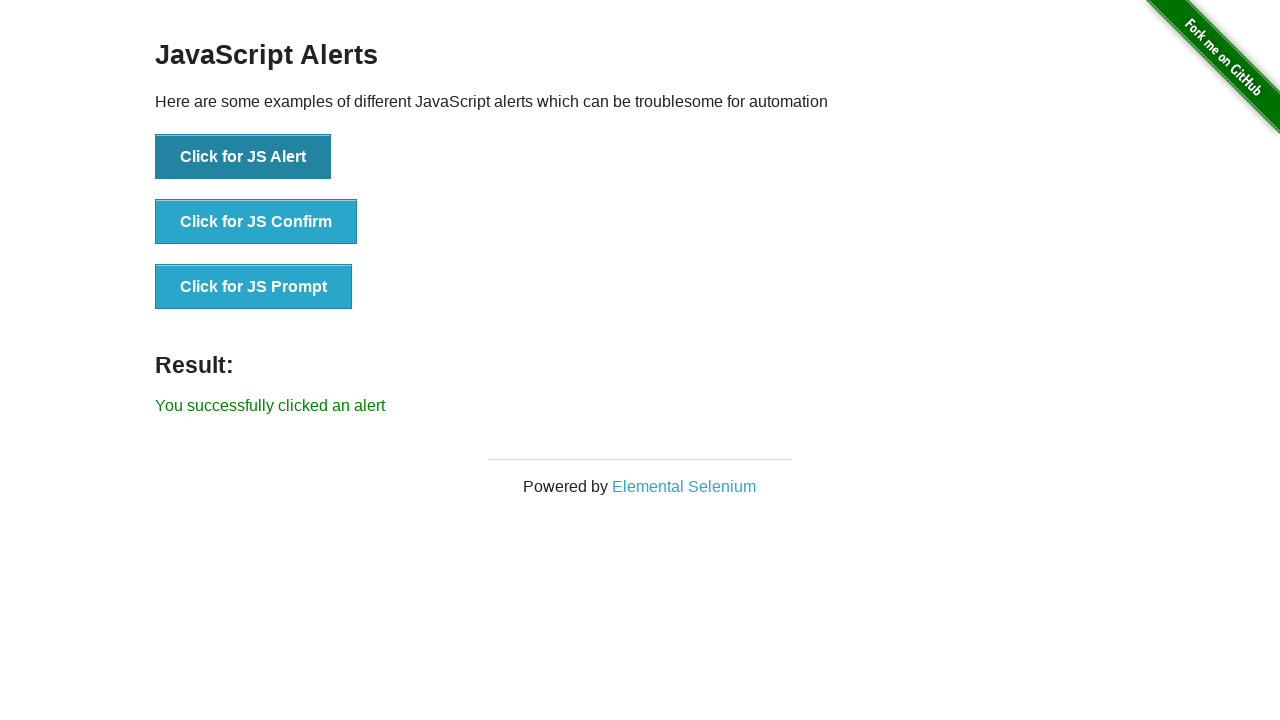

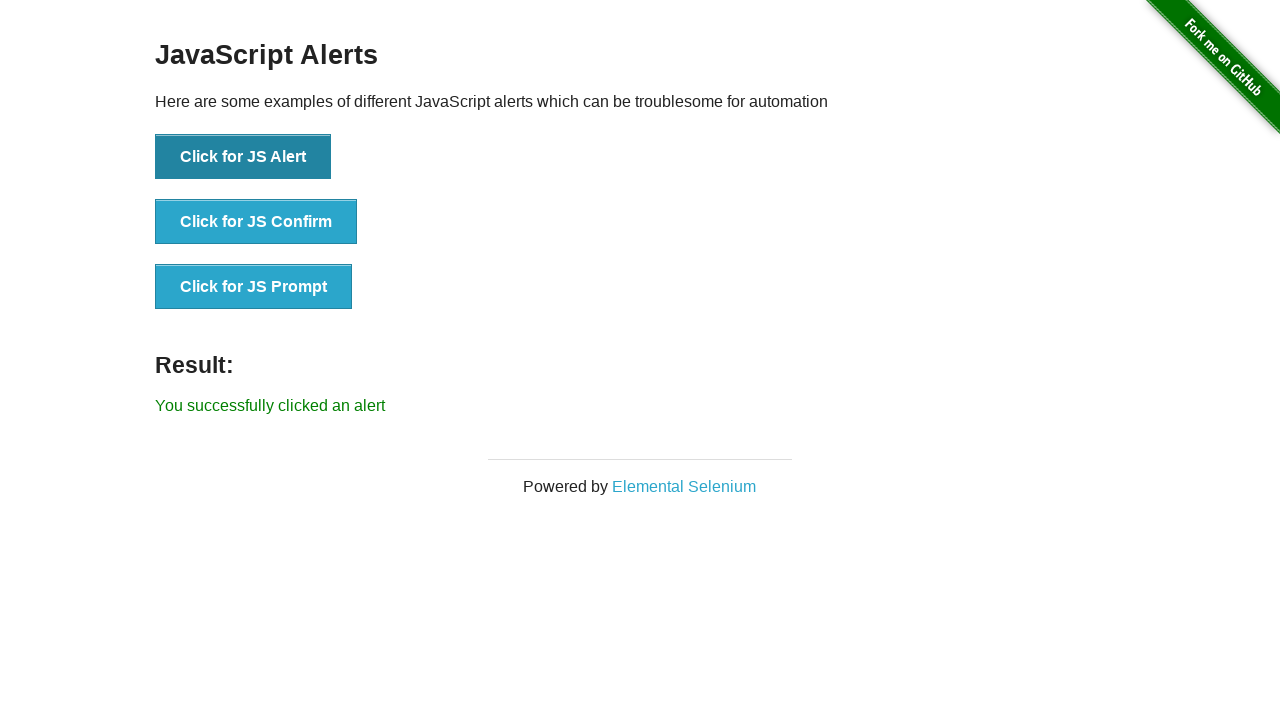